Tests dynamic checkbox controls by clicking checkbox, removing it, and adding it back while verifying status messages

Starting URL: http://the-internet.herokuapp.com/dynamic_controls

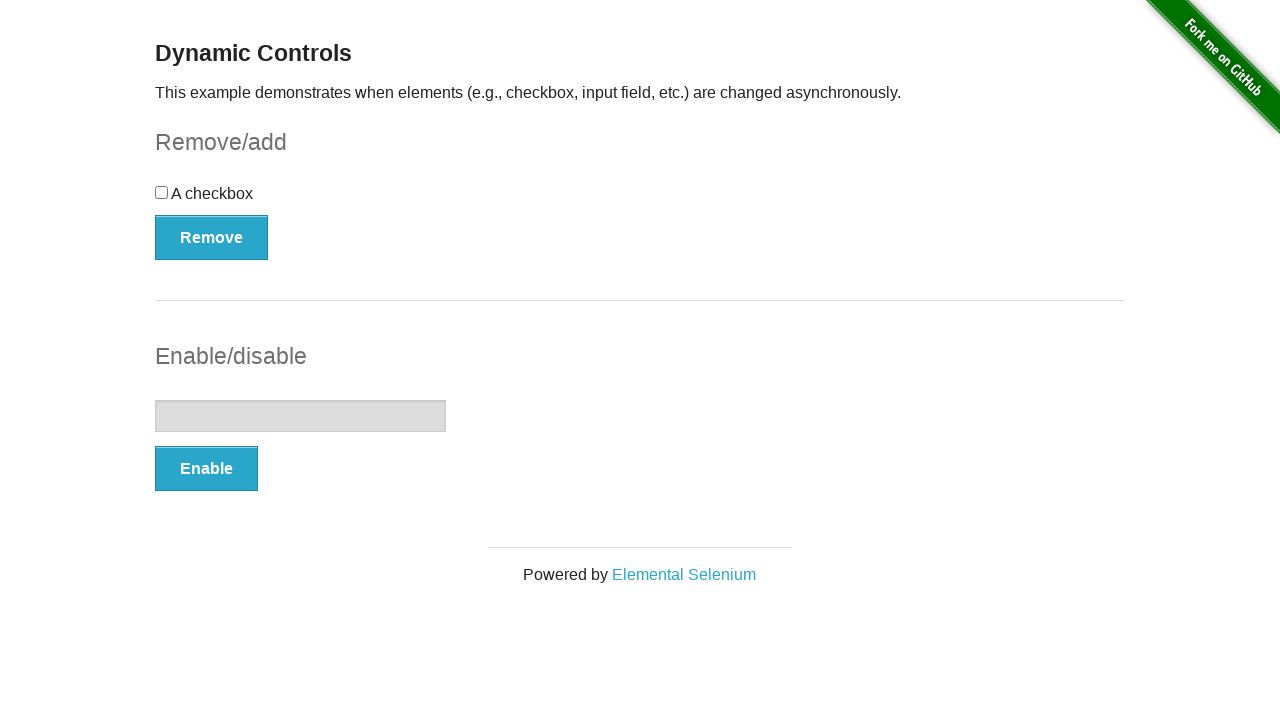

Clicked the checkbox at (162, 192) on [type=checkbox]
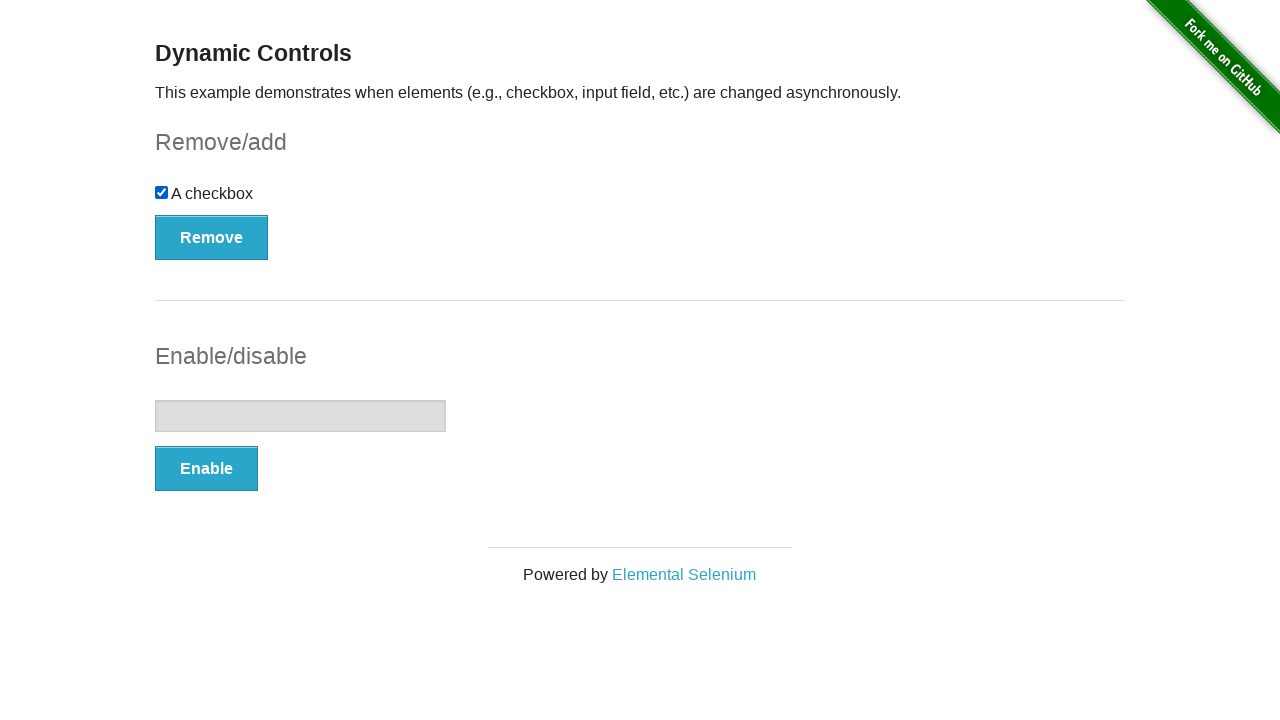

Clicked the Remove button at (212, 237) on xpath=//*[@id='checkbox-example']/descendant::button[@type='button']
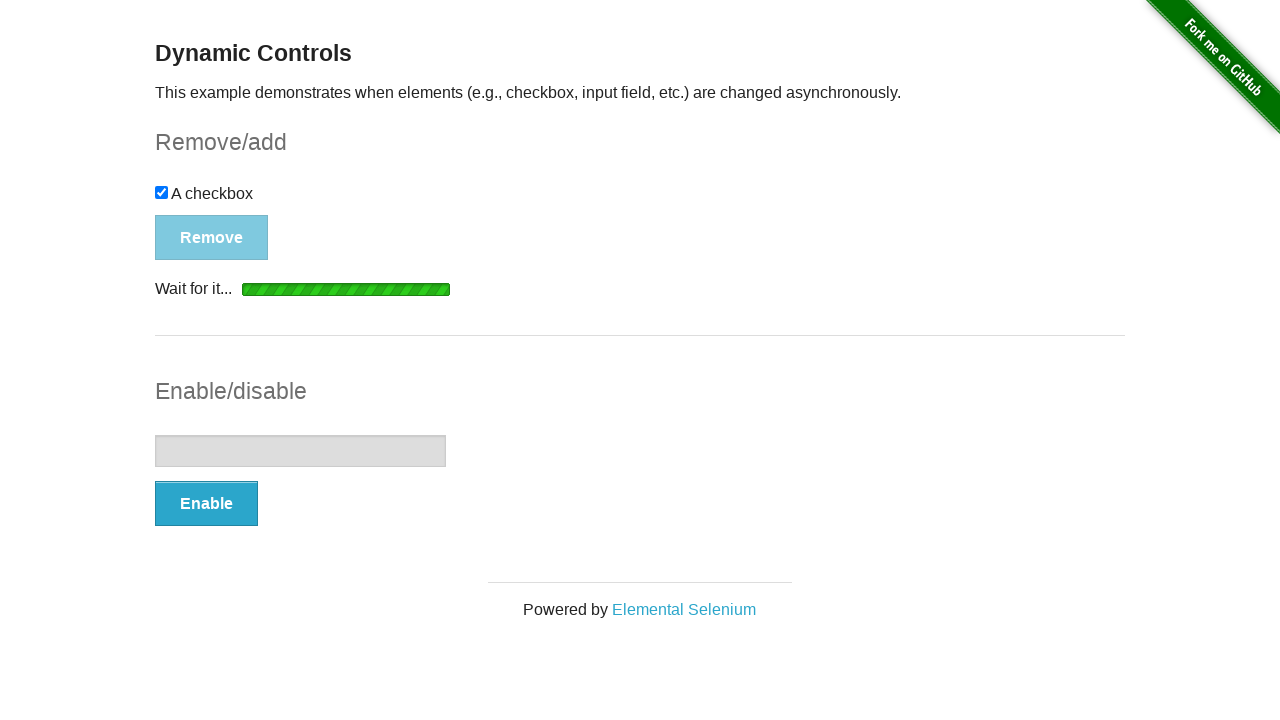

Verified checkbox has been removed and hidden
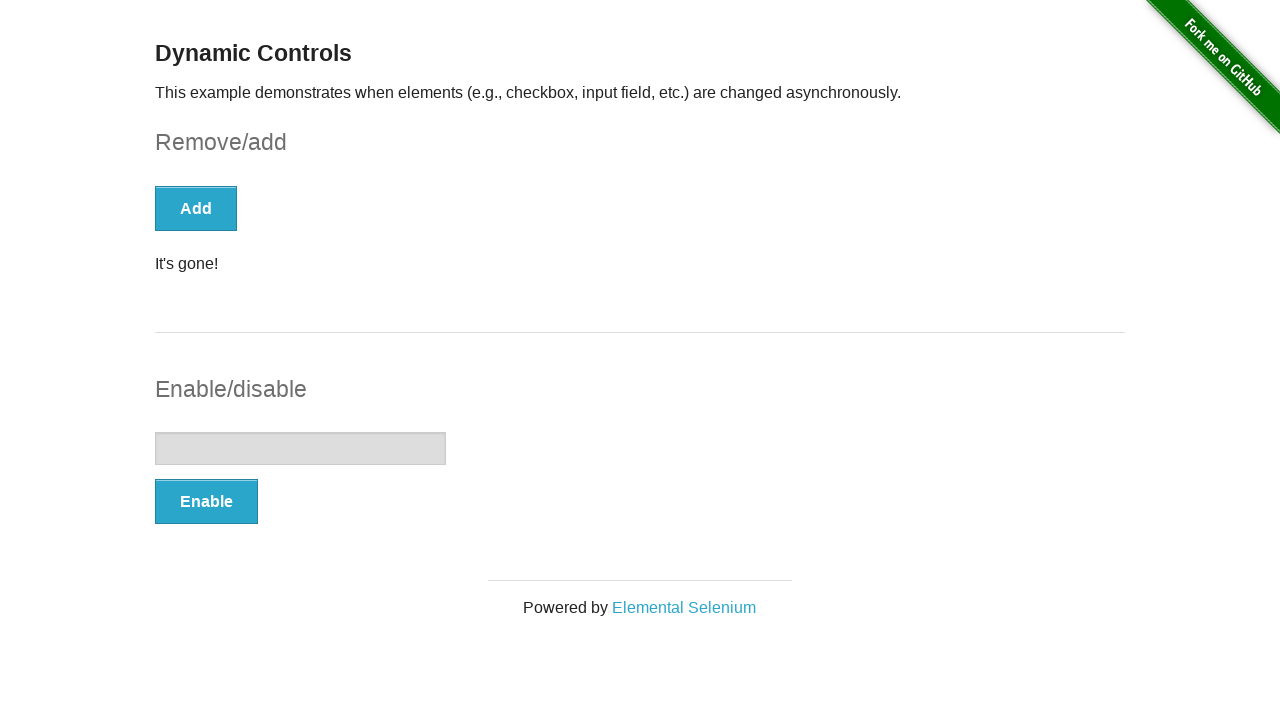

Verified removal status message 'It's gone!' appeared
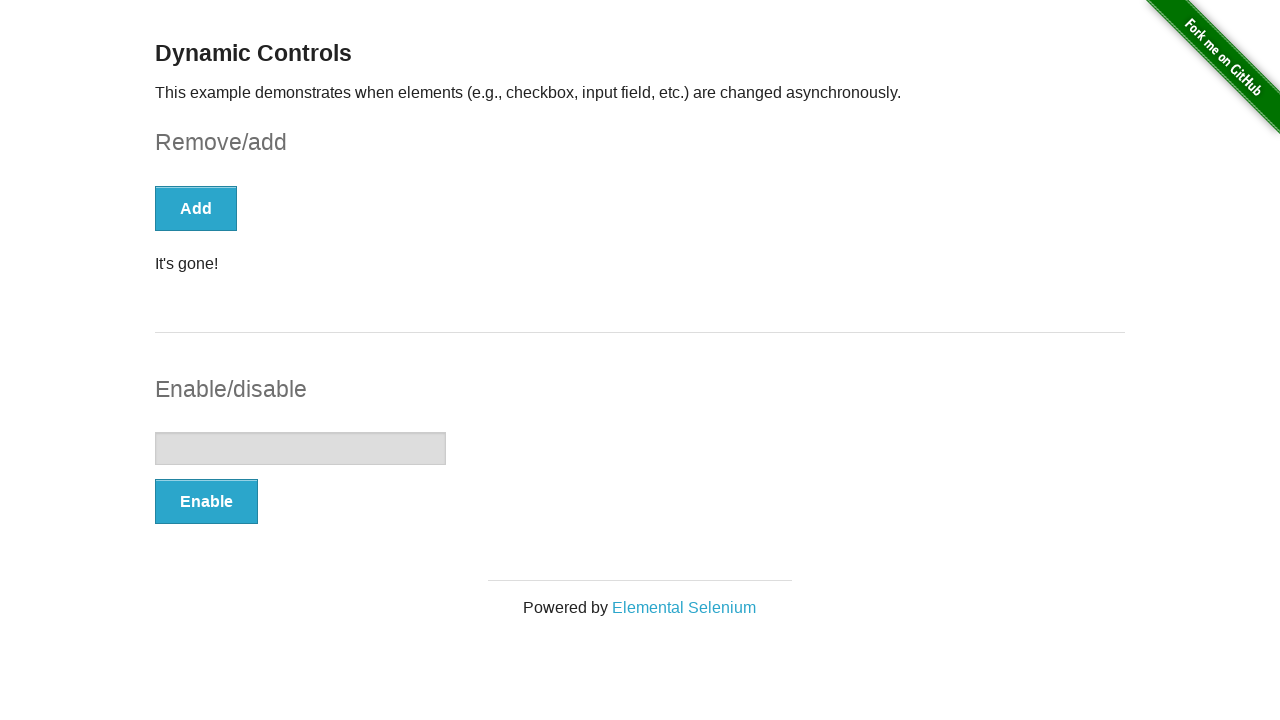

Clicked the Add button to restore the checkbox at (196, 208) on xpath=//*[@id='checkbox-example']/descendant::button[@type='button']
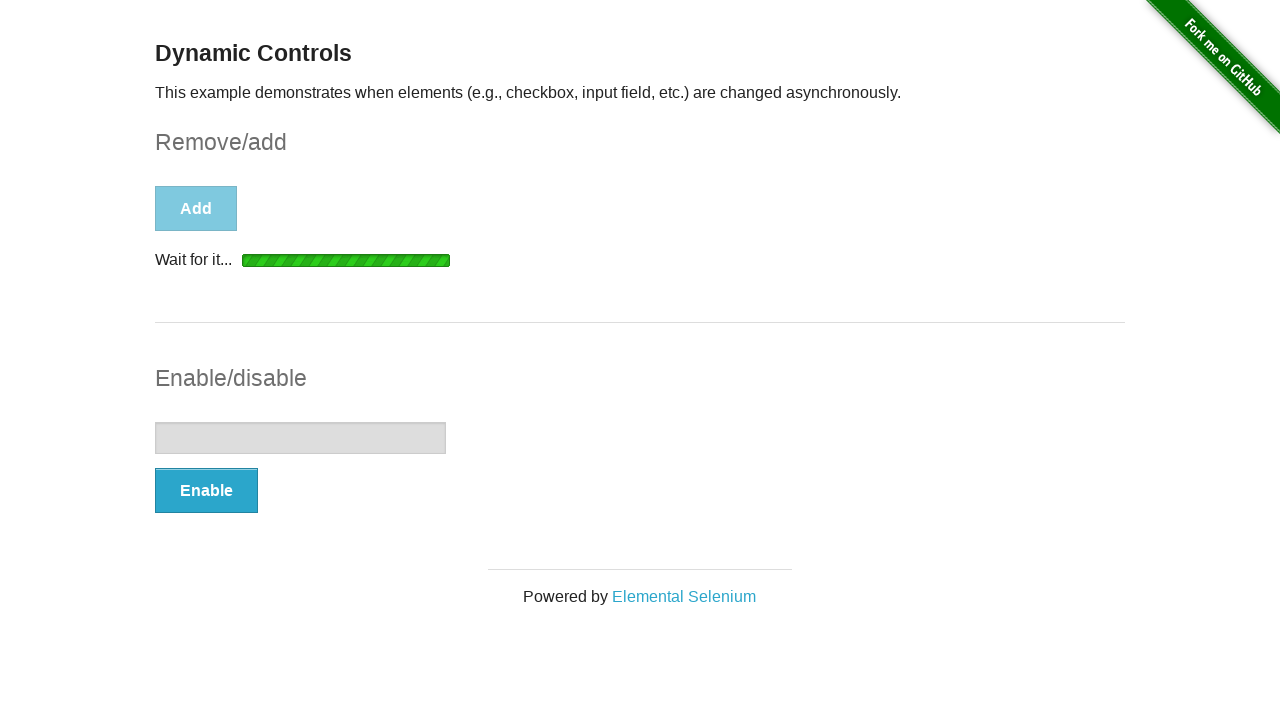

Verified checkbox has been added back and is visible
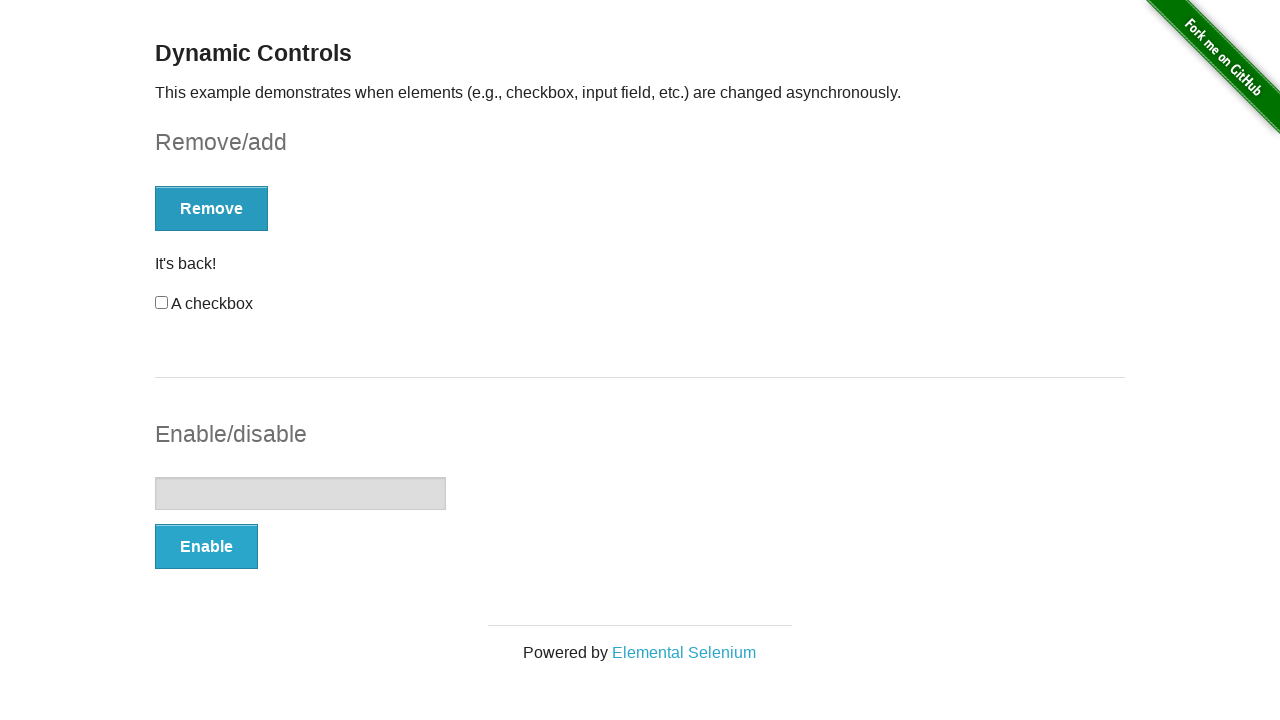

Verified restoration status message 'It's back!' appeared
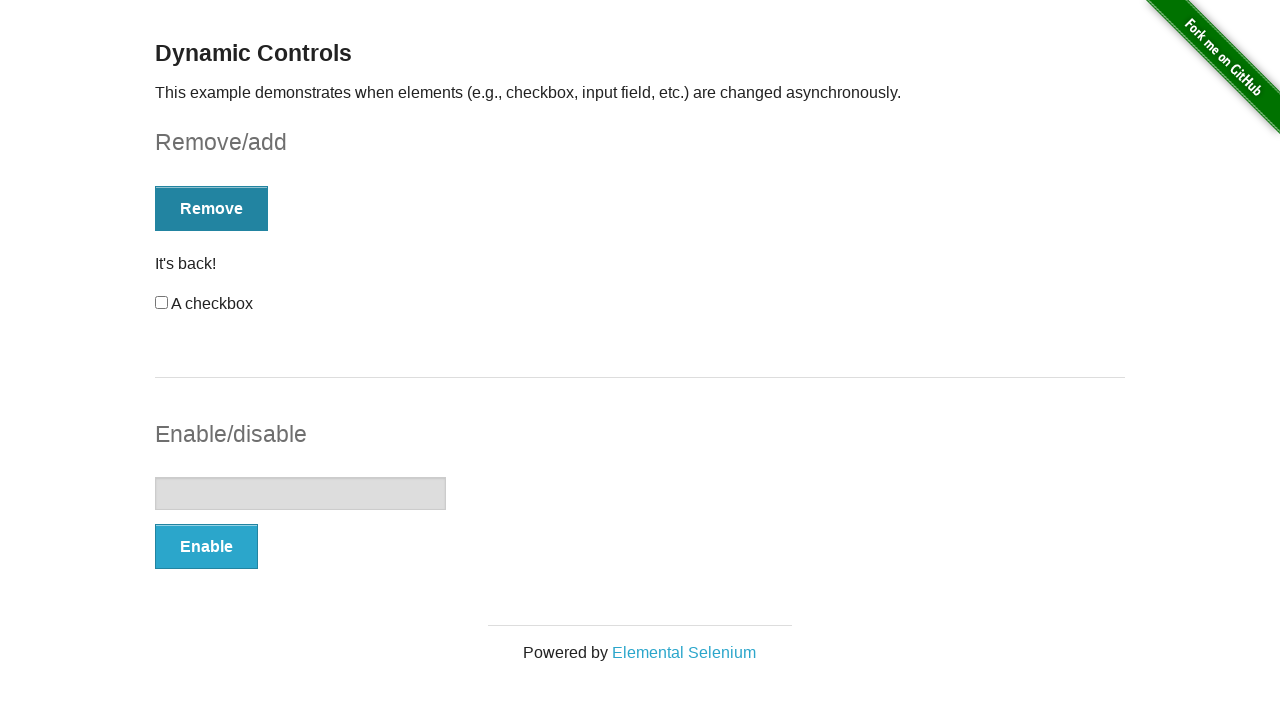

Asserted final message text equals 'It's back!'
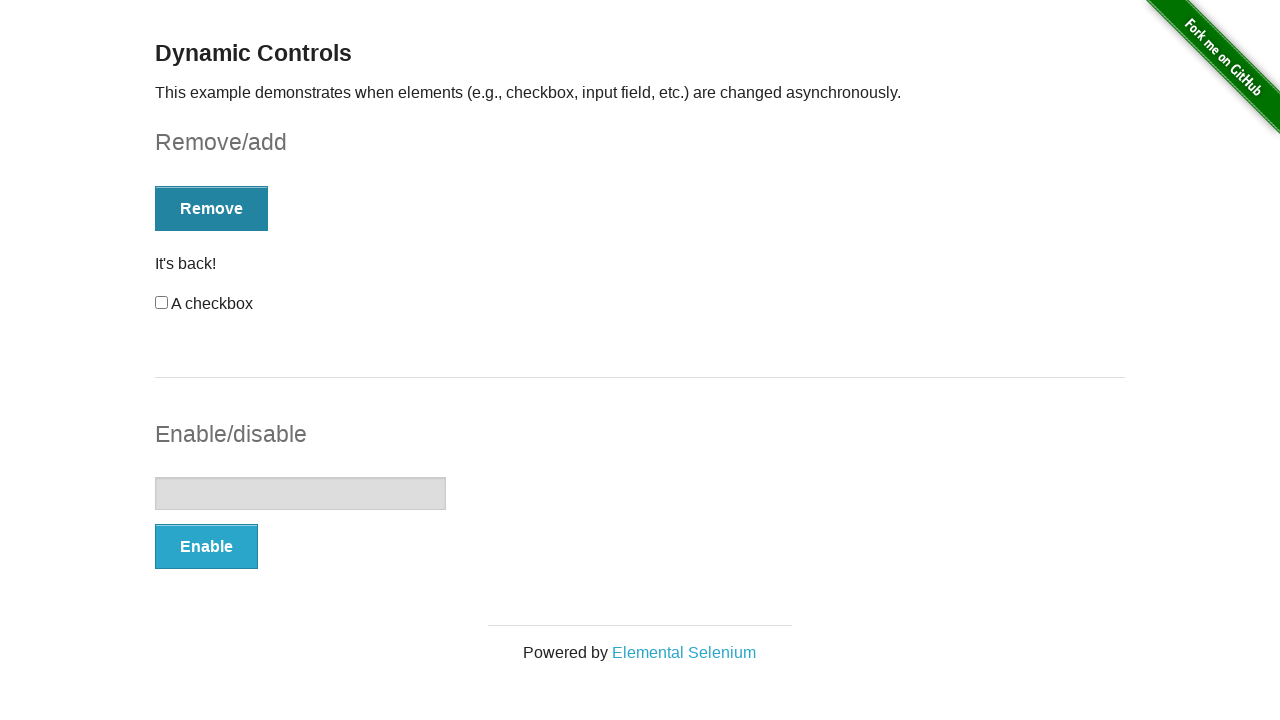

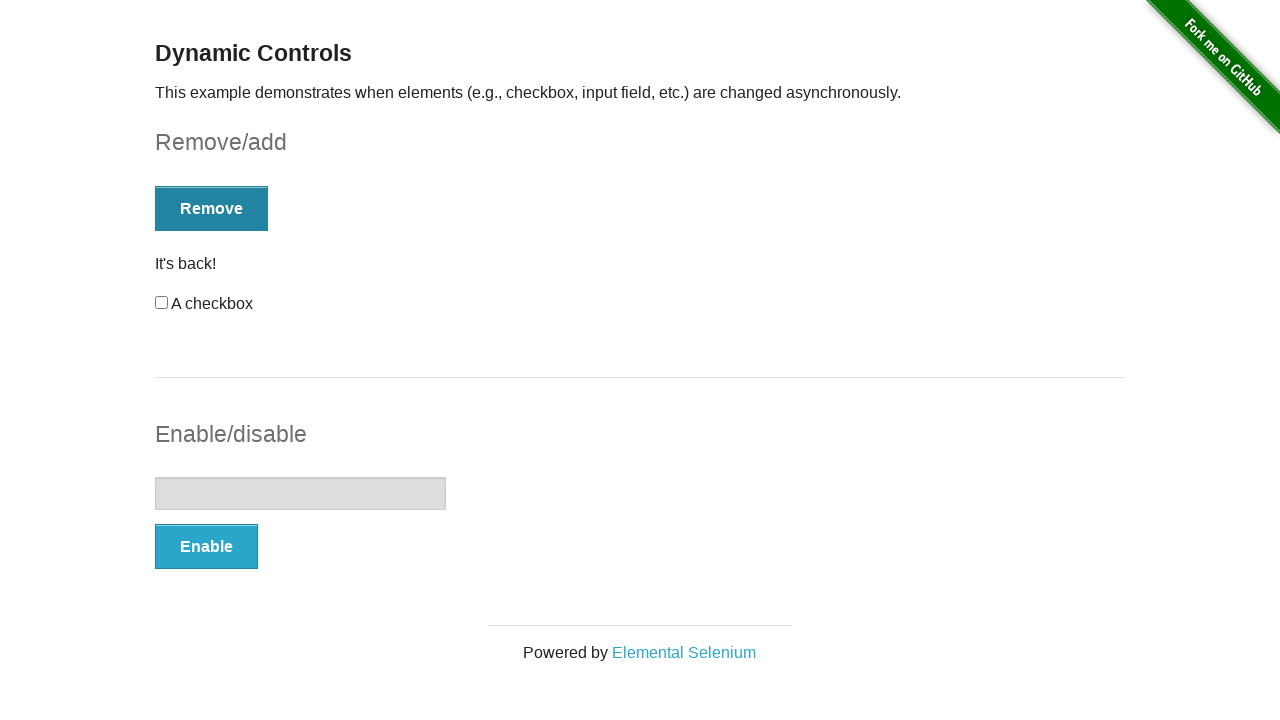